Tests alert handling by filling a simple login form at the bottom of the page and accepting the resulting alert

Starting URL: https://omayo.blogspot.com/

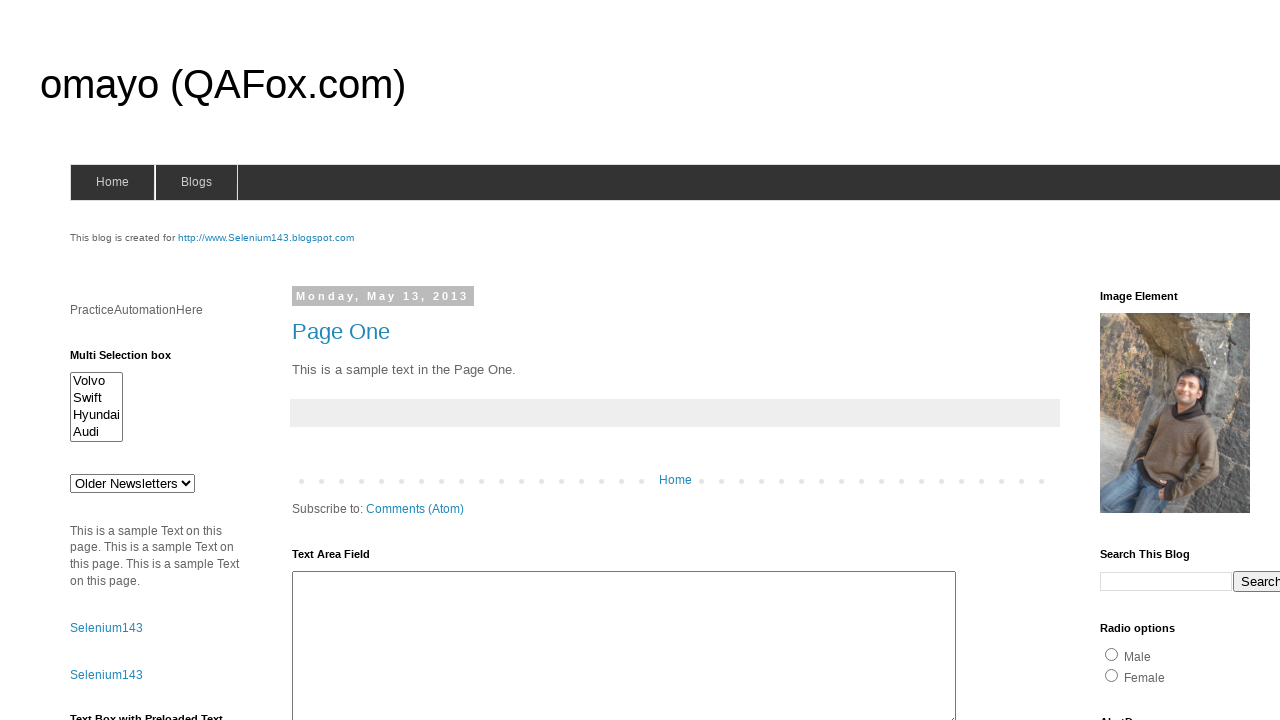

Scrolled to the bottom of the page to find the login form
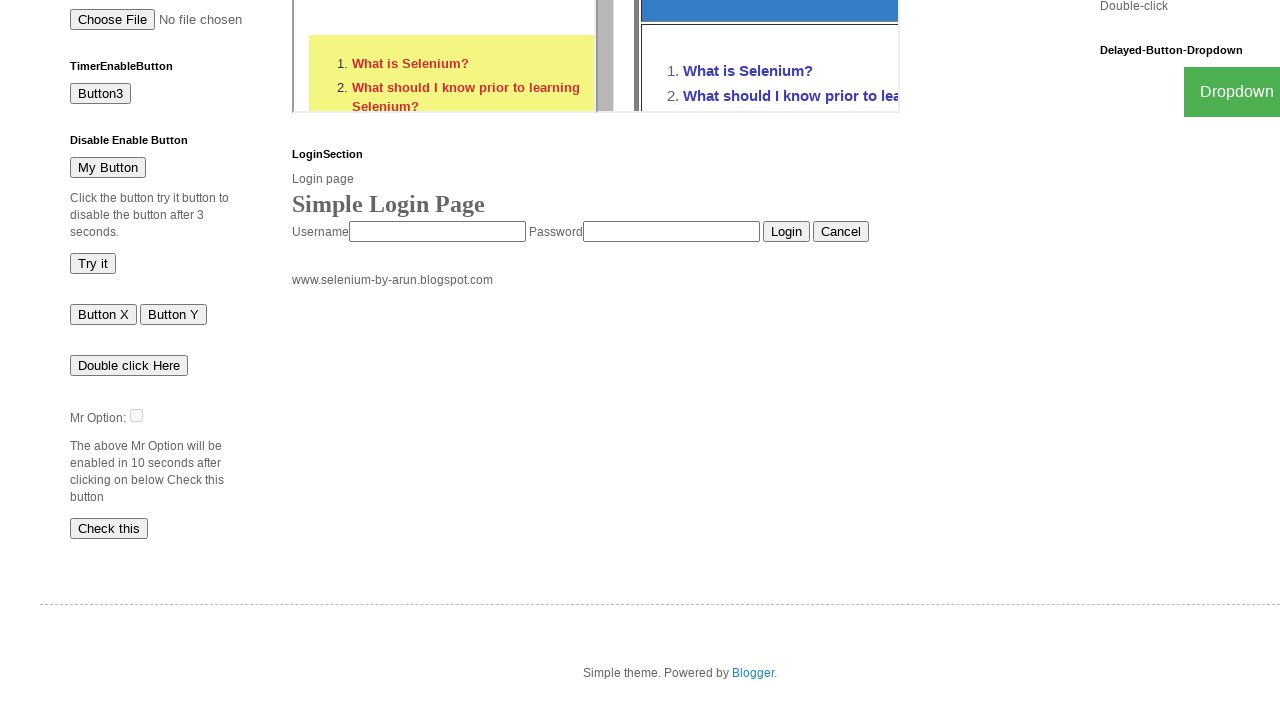

Filled userid field with 'testuser' on input[name='userid']
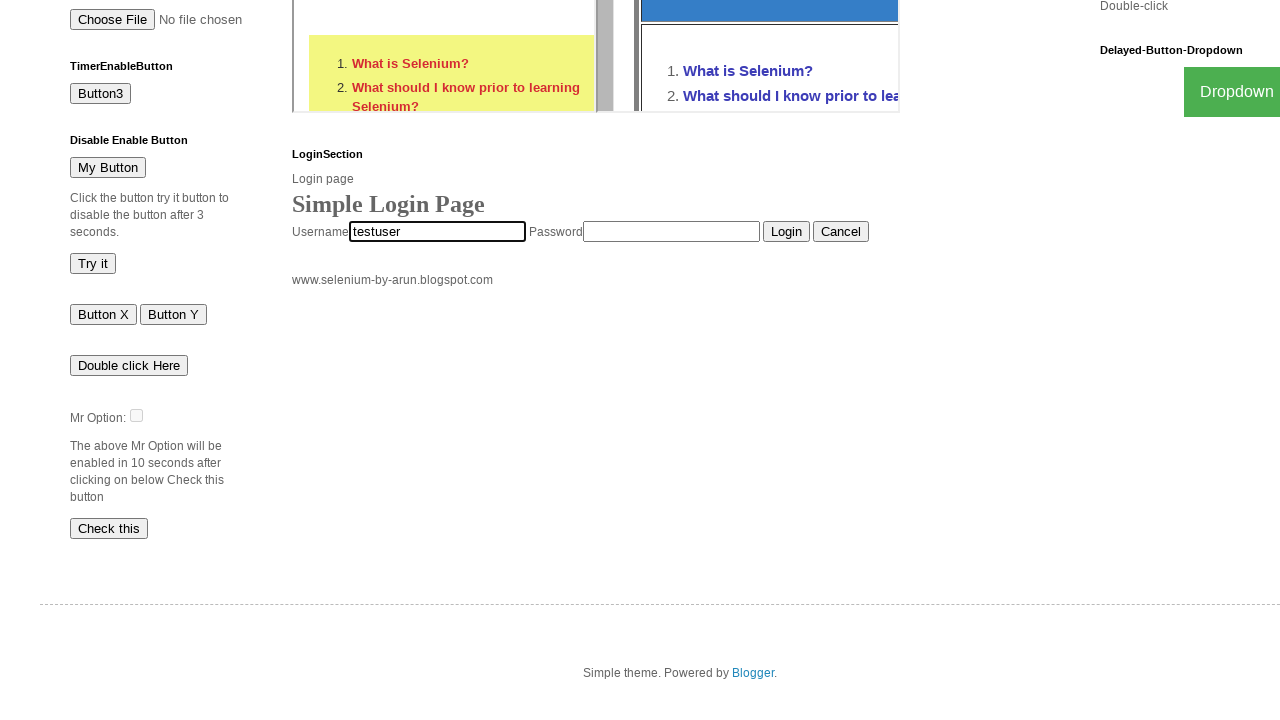

Filled password field with 'testpassword123' on input[name='pswrd']
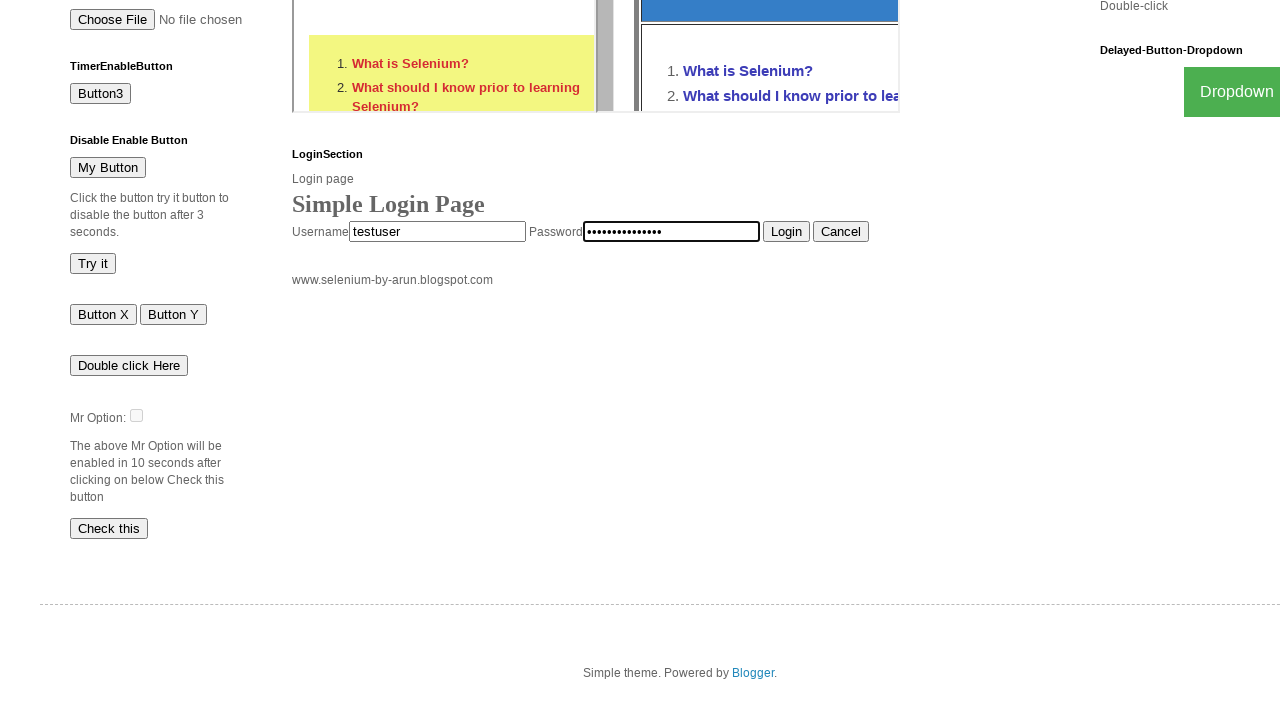

Set up alert handler to accept dialogs
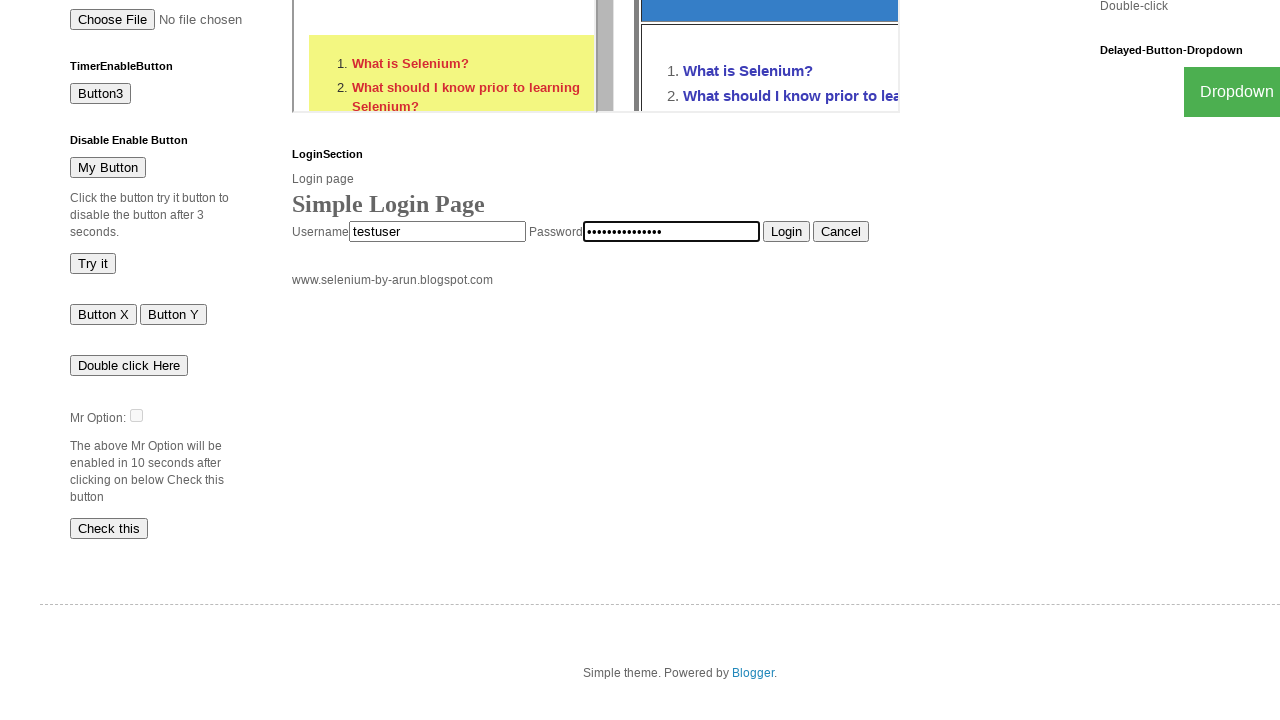

Clicked the Login button and alert was accepted at (786, 232) on input[value='Login']
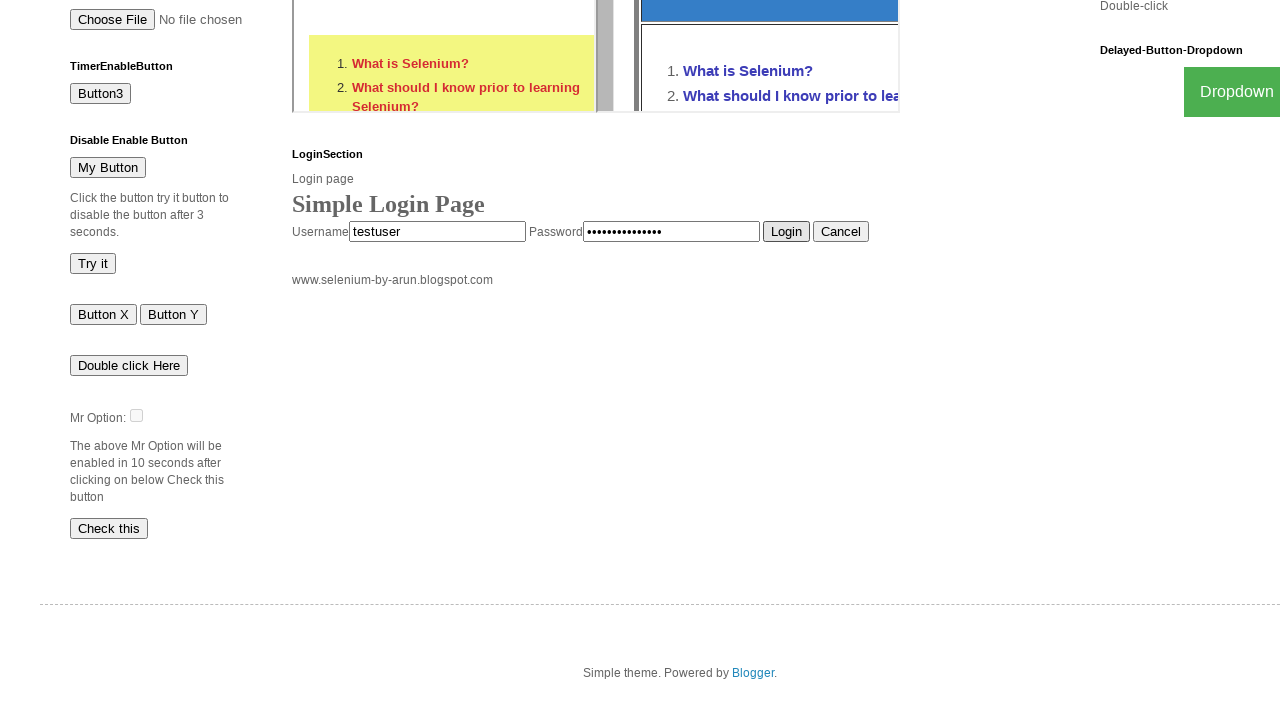

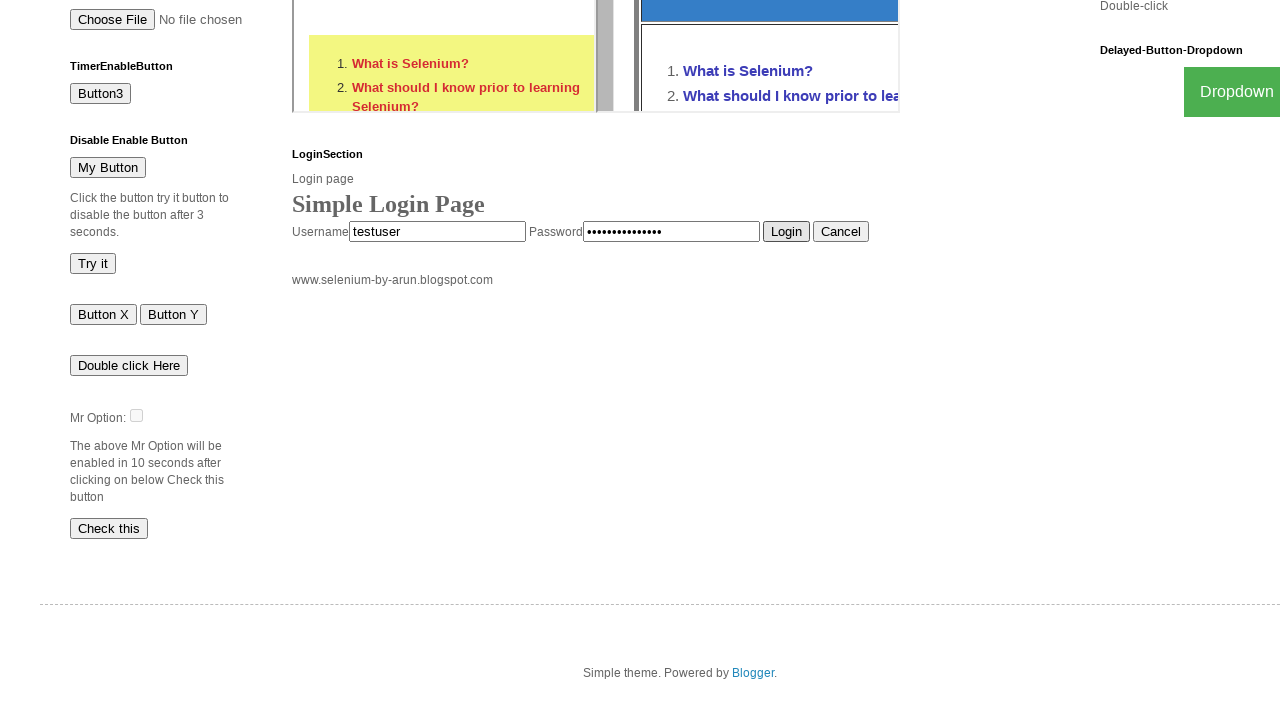